Tests the progress bar functionality by starting and stopping the progress animation

Starting URL: https://demoqa.com/progress-bar

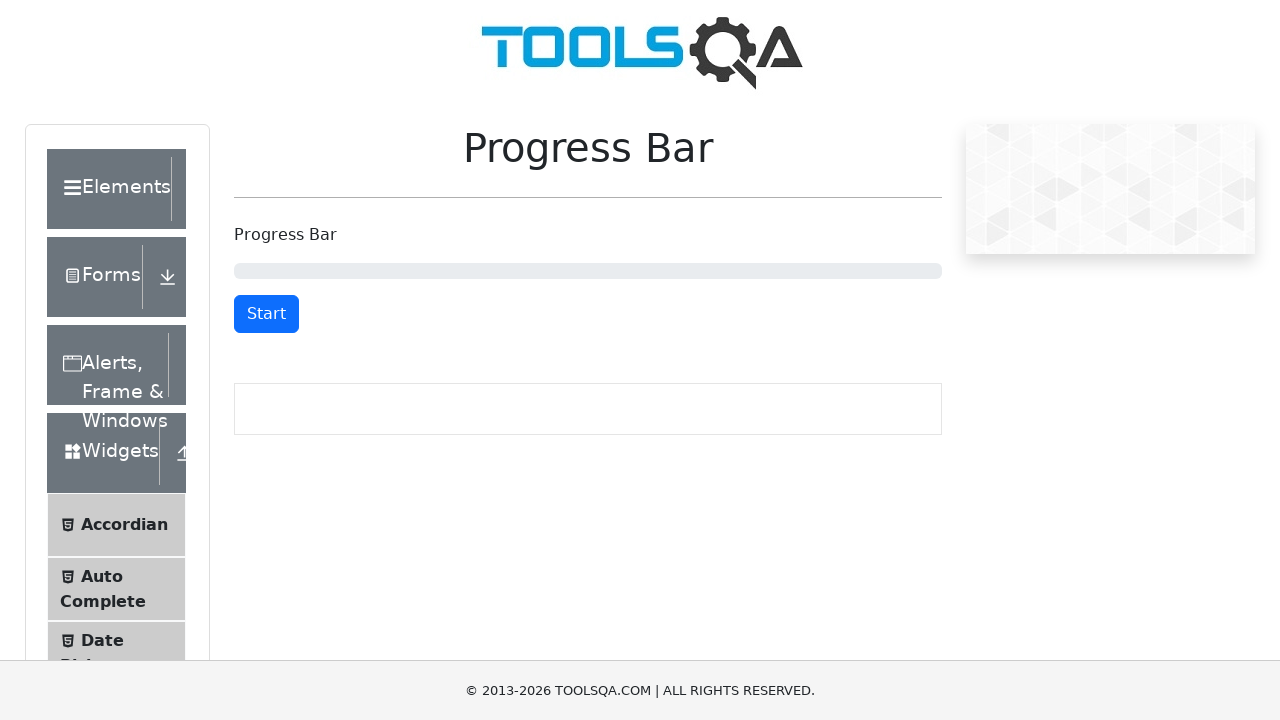

Clicked start button to begin progress animation at (266, 314) on #startStopButton
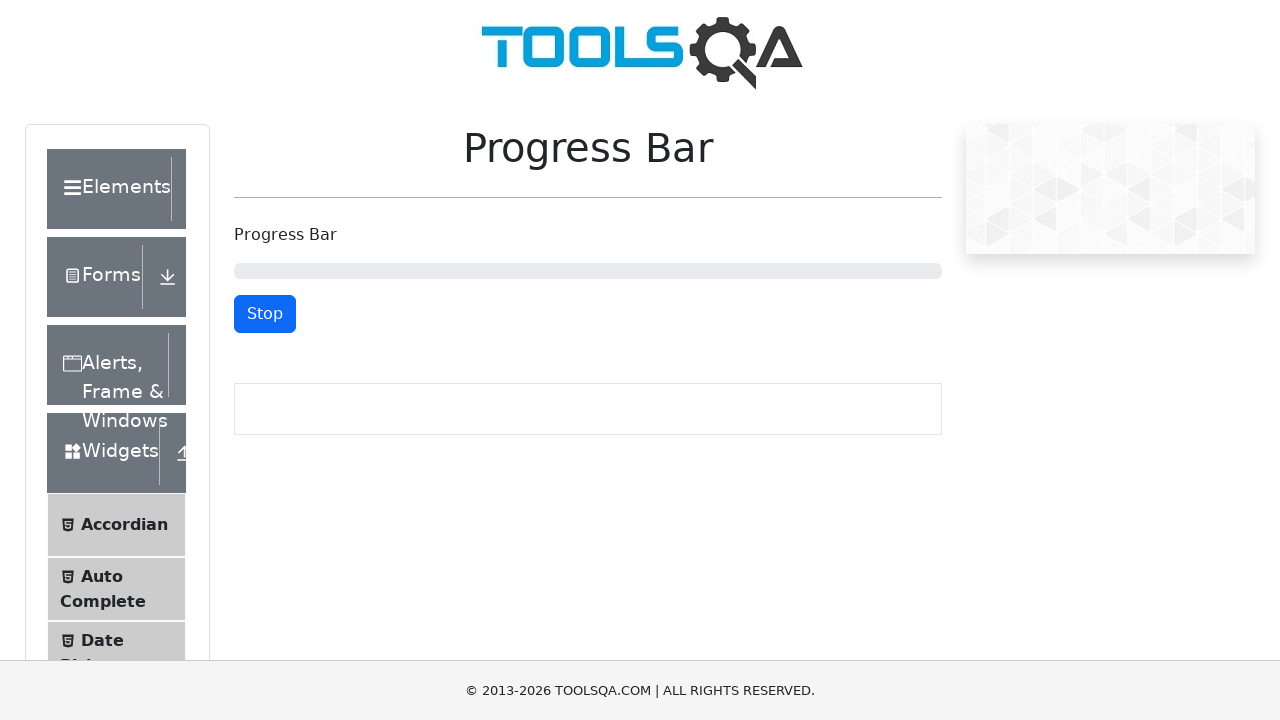

Waited 1500ms for progress bar to advance
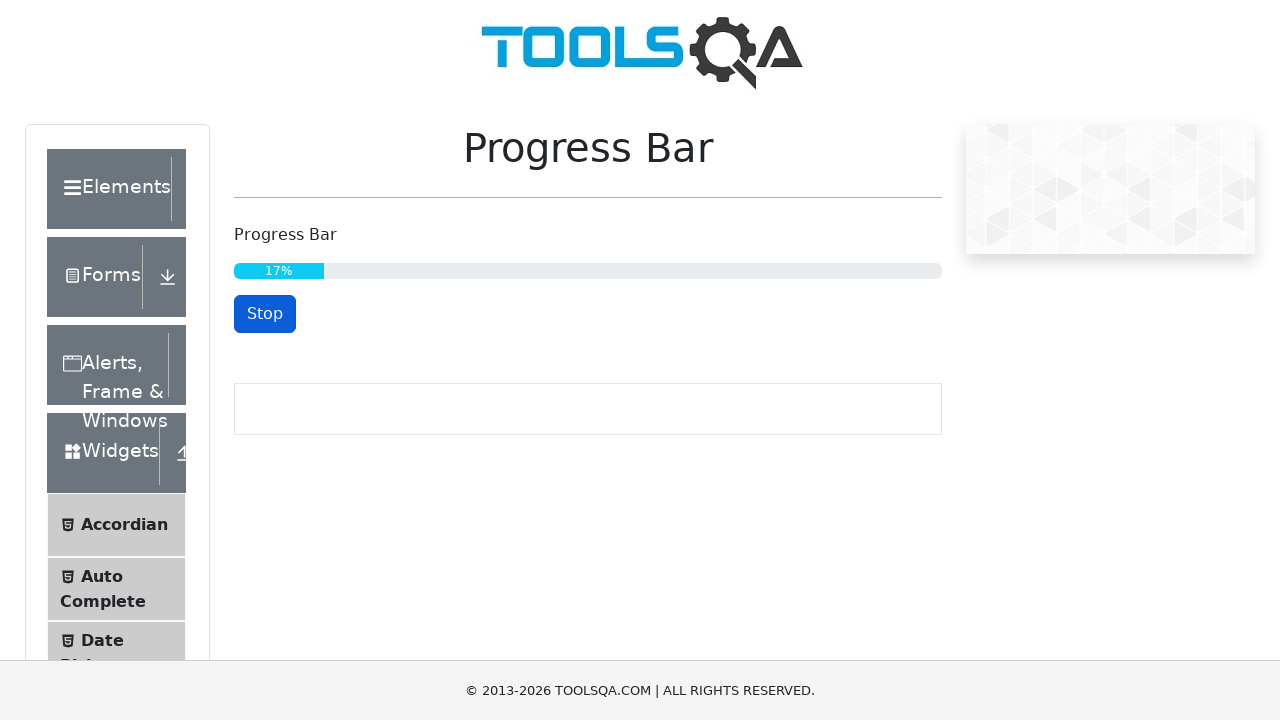

Clicked stop button to pause progress animation at (265, 314) on #startStopButton
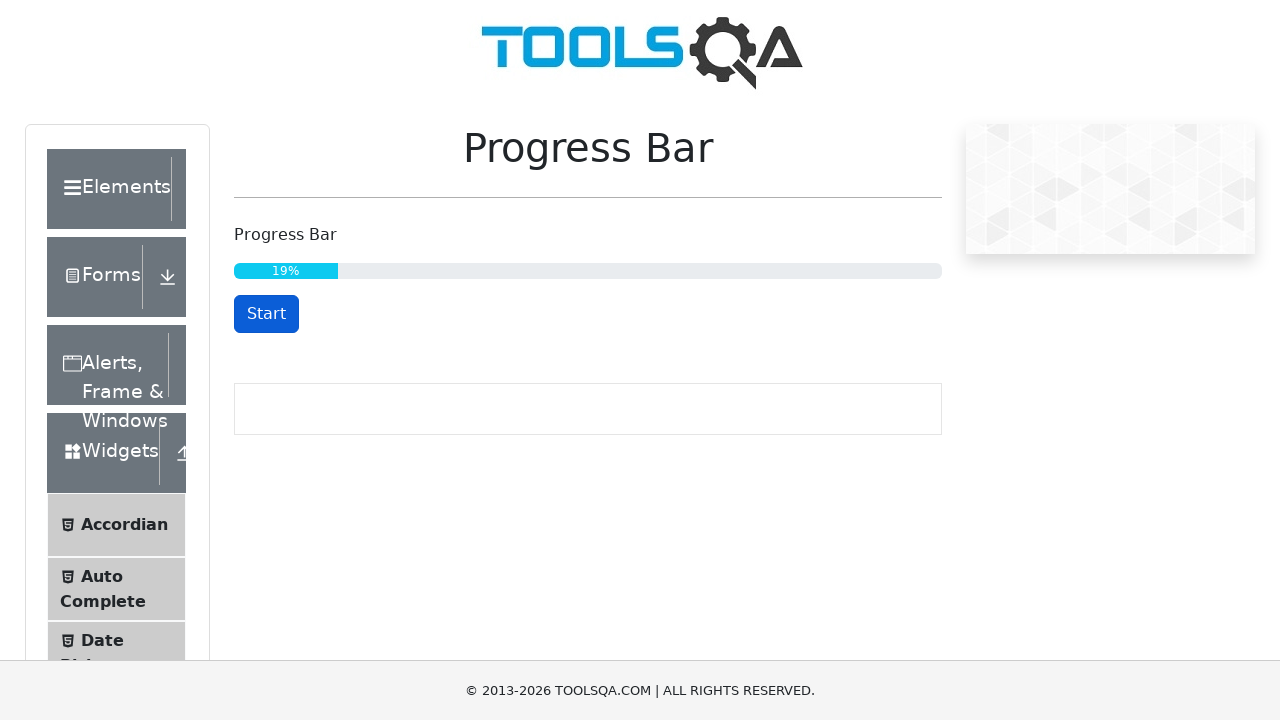

Verified progress bar is displayed
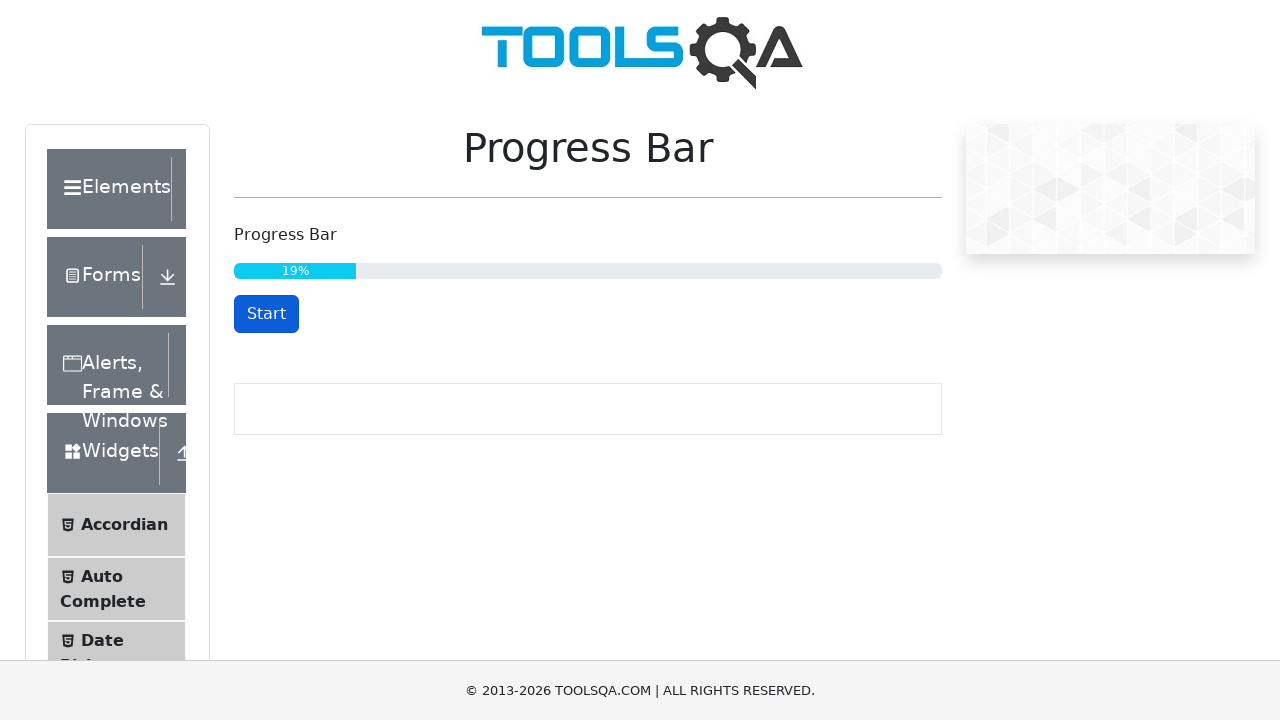

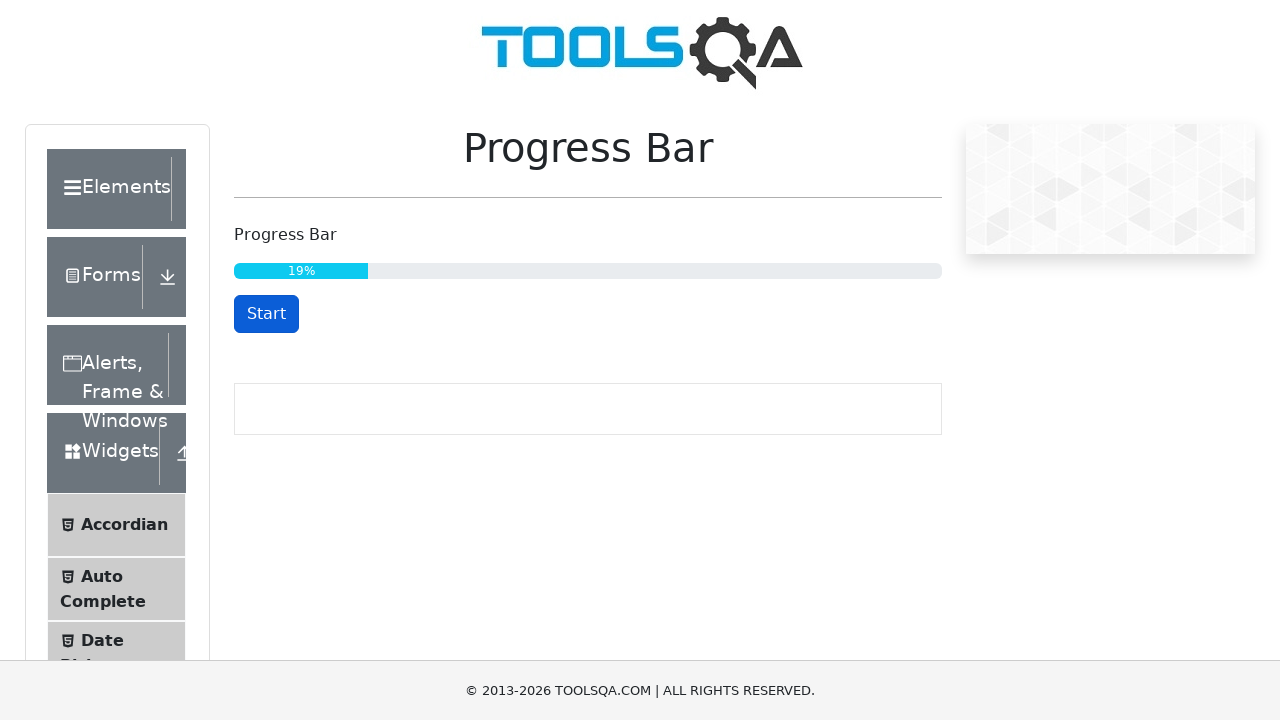